Solves a math challenge by extracting a value from an image attribute, calculating the result, filling the answer, selecting checkboxes, and submitting the form

Starting URL: https://suninjuly.github.io/get_attribute.html

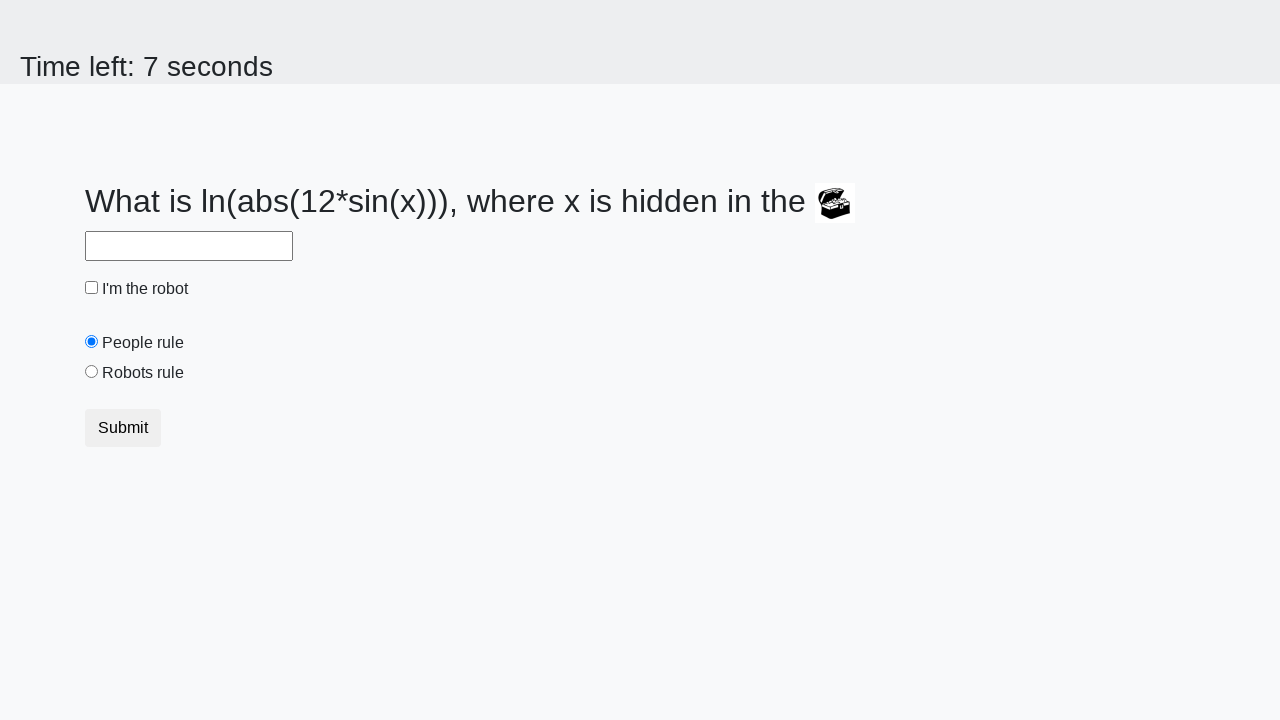

Located treasure image element
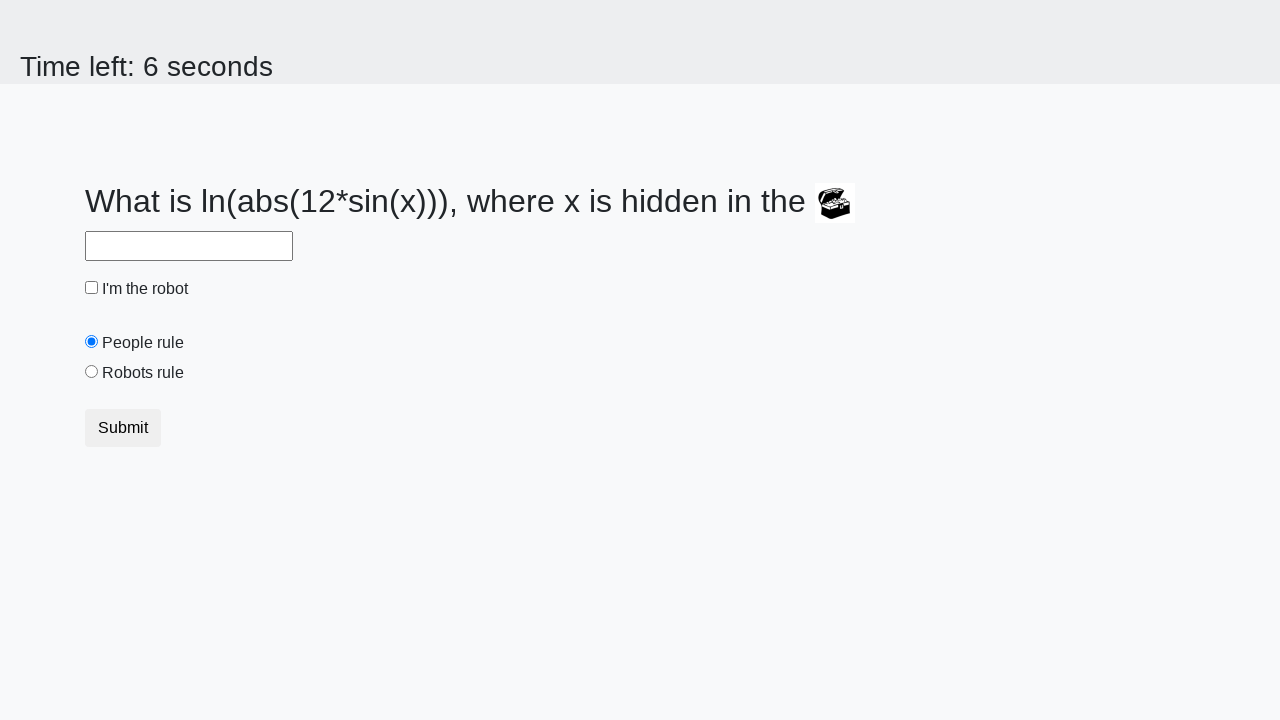

Extracted valuex attribute from treasure image: 699
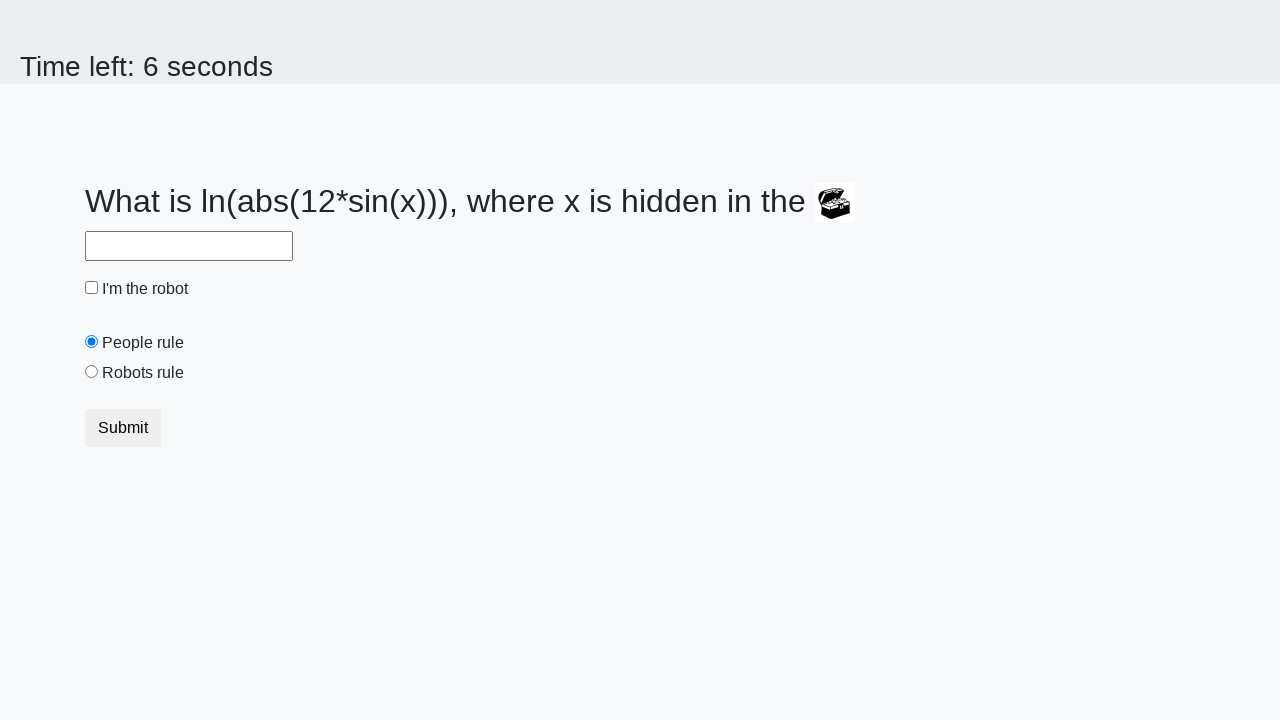

Calculated result using logarithm formula: 2.4848971212955693
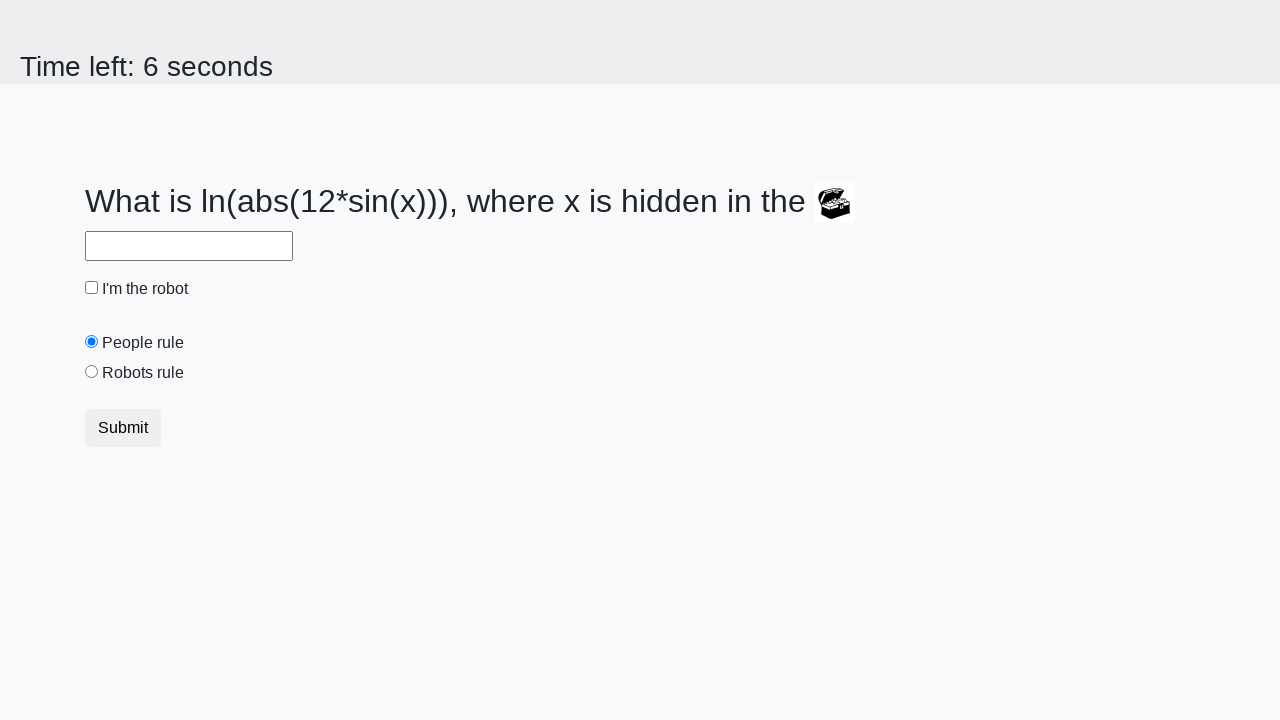

Filled answer field with calculated value on #answer
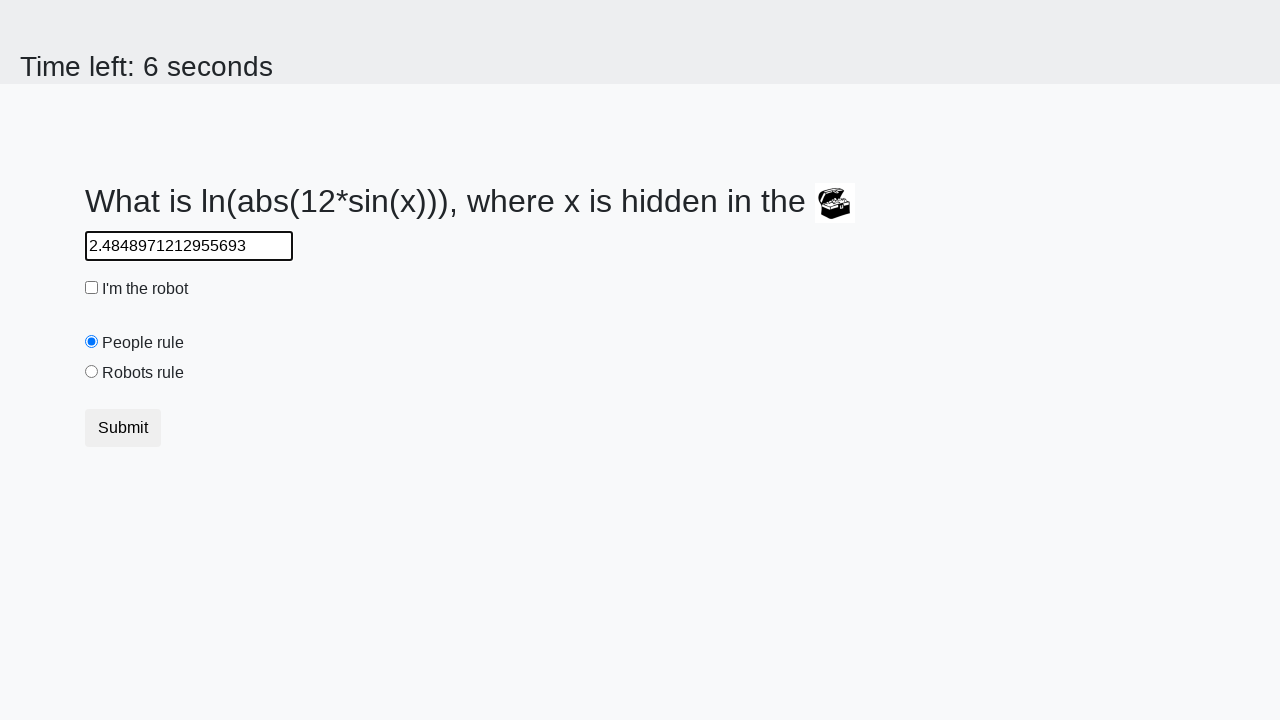

Checked the robot checkbox at (92, 288) on #robotCheckbox
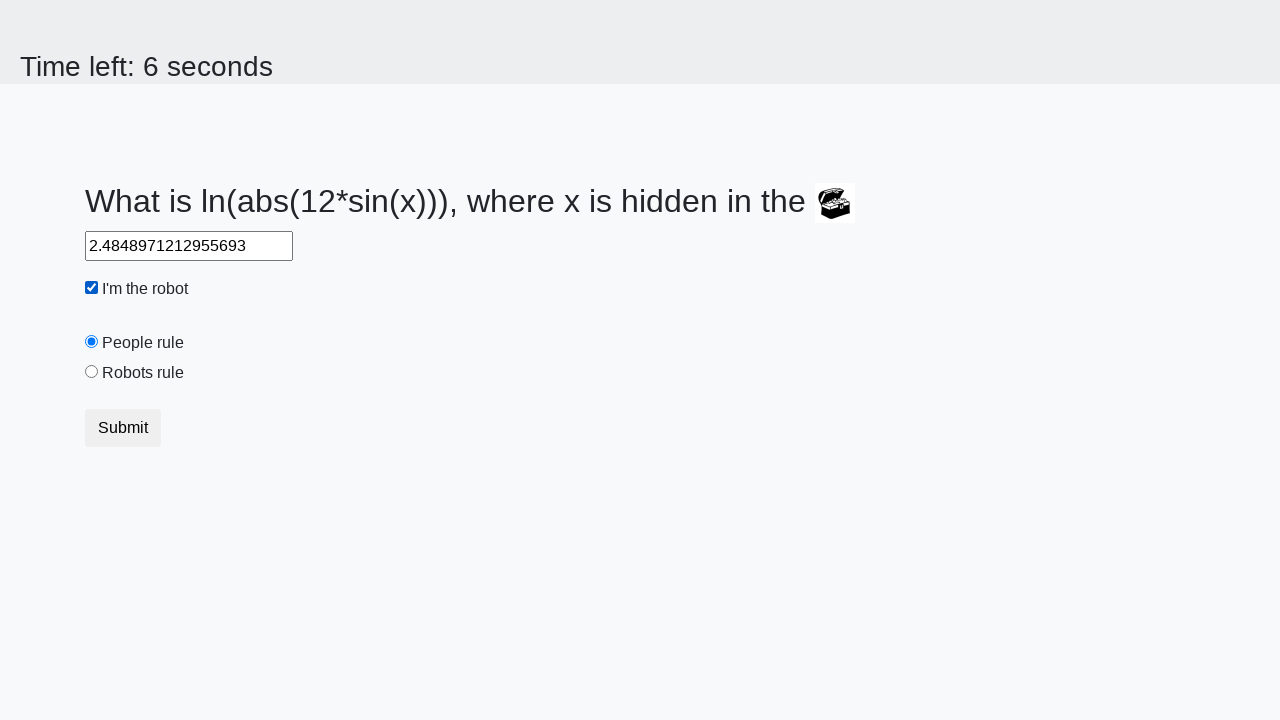

Selected the robots rule radio button at (92, 372) on #robotsRule
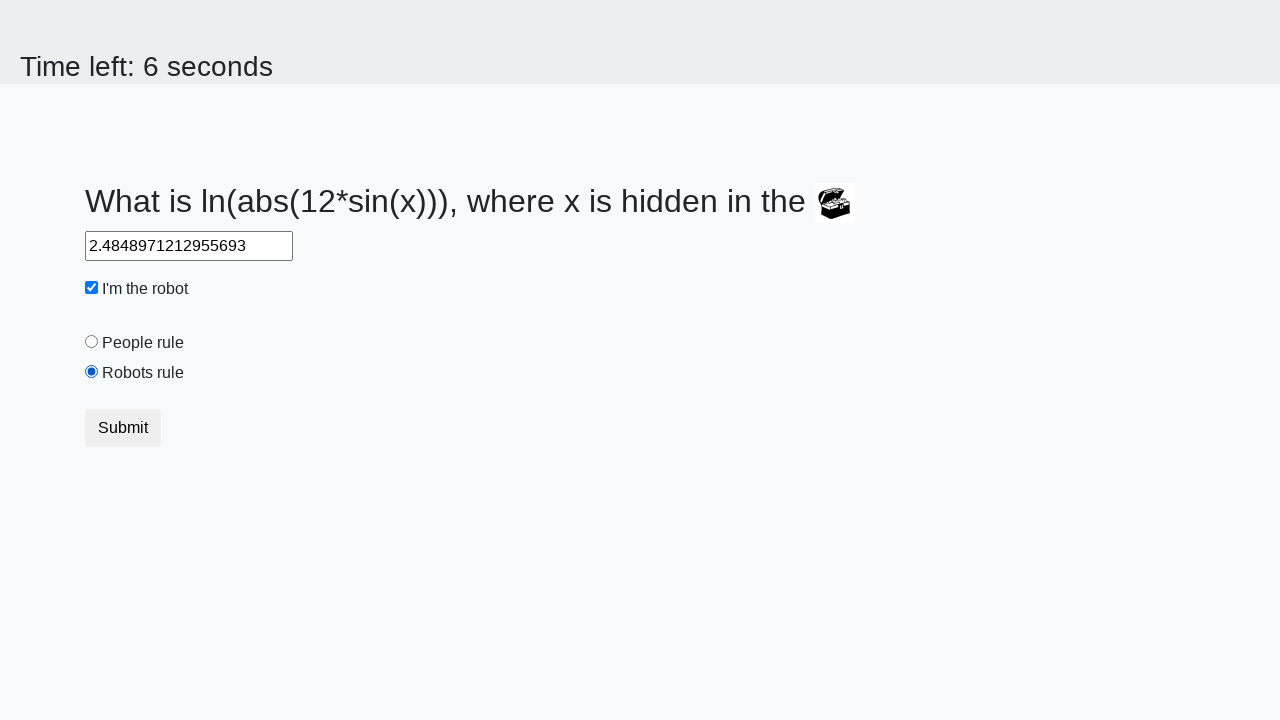

Clicked submit button to submit form at (123, 428) on button.btn
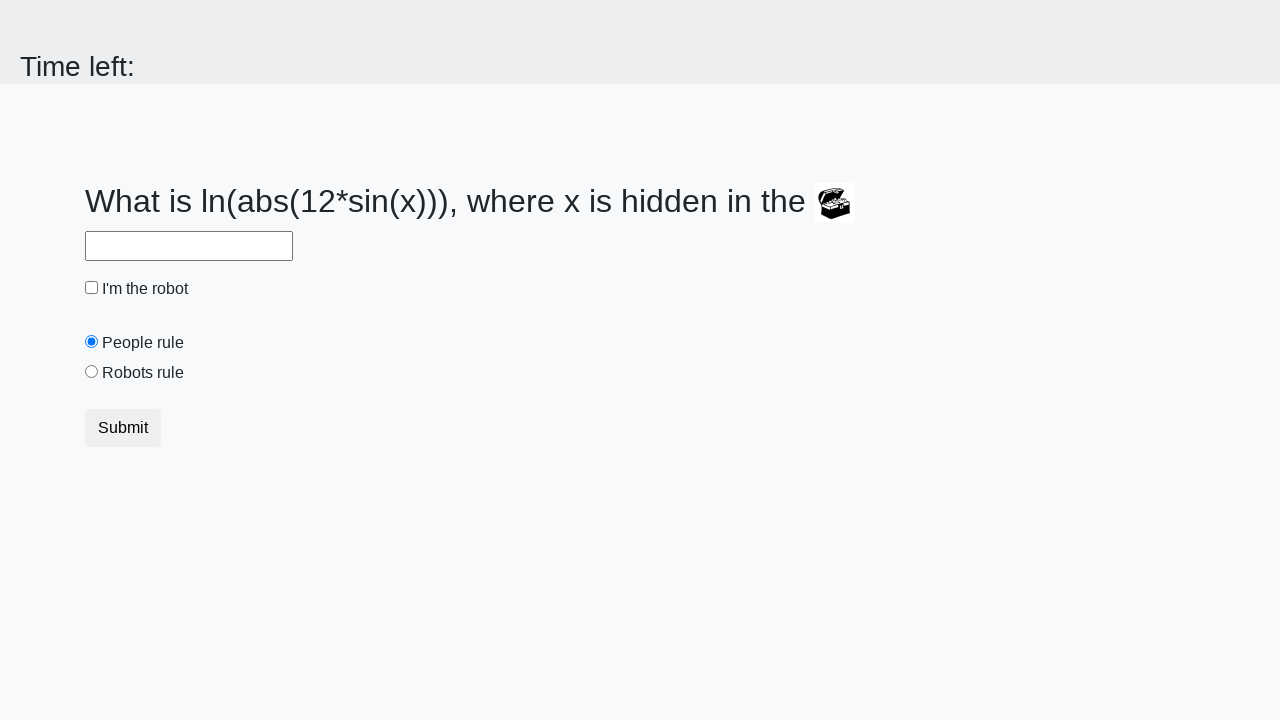

Set up dialog handler to accept alerts
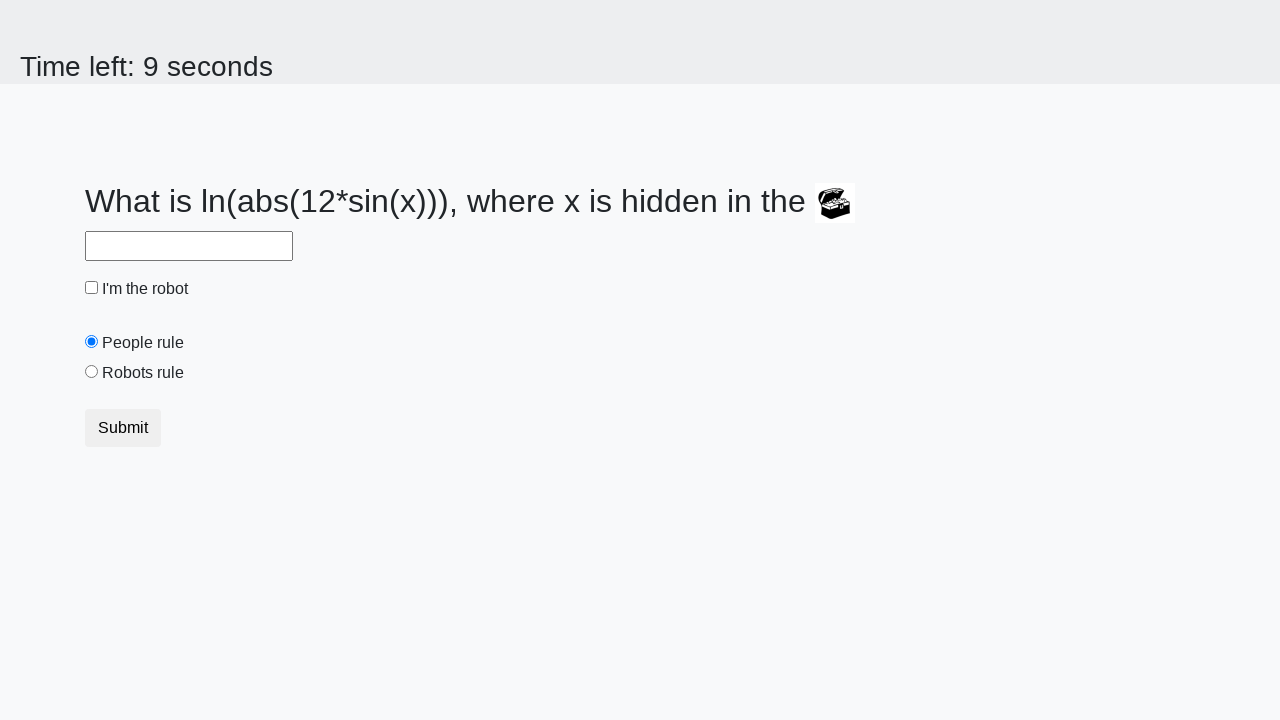

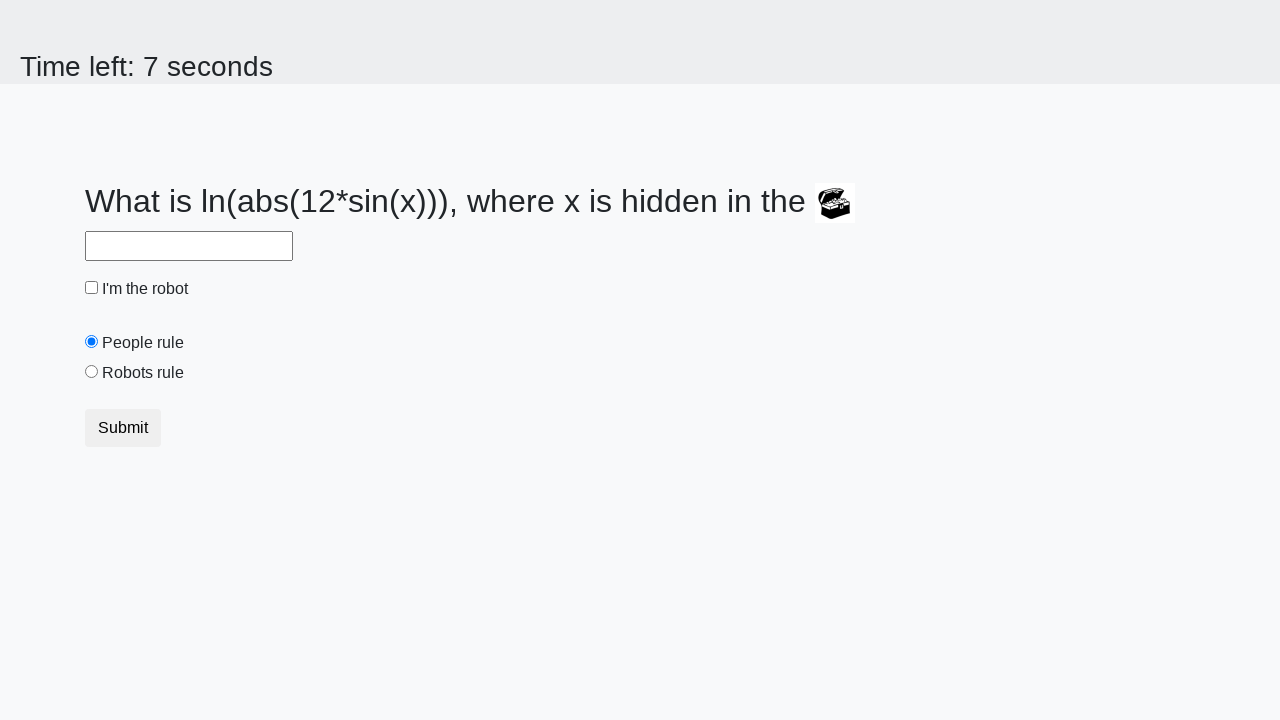